Navigates to FTSE 100 stock market summary page and clicks on the risers section

Starting URL: https://www.hl.co.uk/shares/stock-market-summary/ftse-100

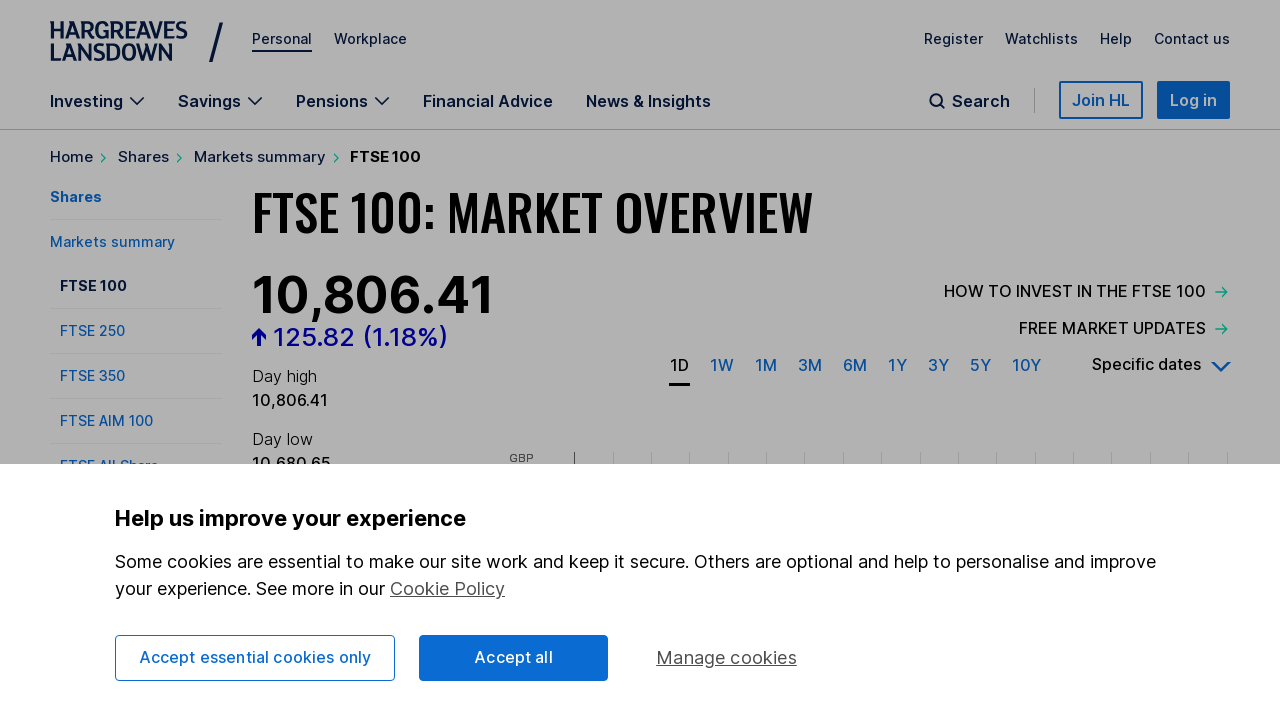

Navigated to FTSE 100 stock market summary page
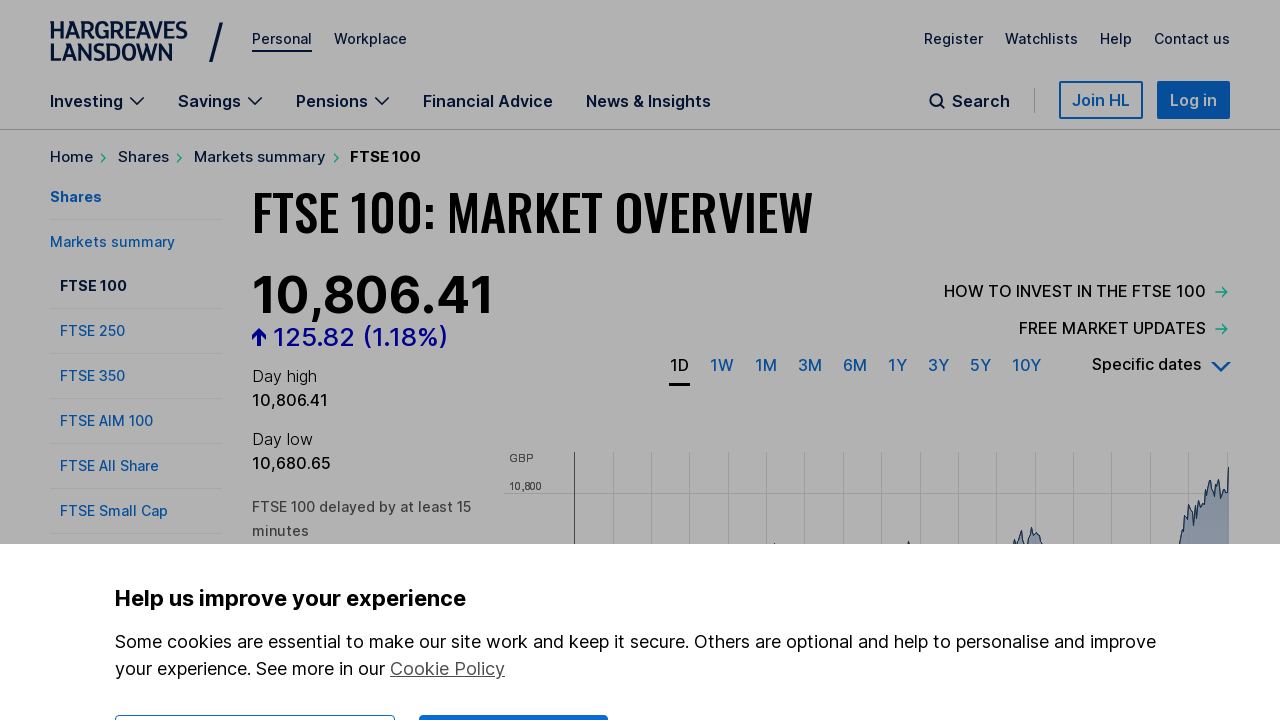

Clicked on the risers section at (433, 361) on xpath=/html/body/main/div/div/div[3]/div/div[4]/div[1]/ul/li[2]/a/strong
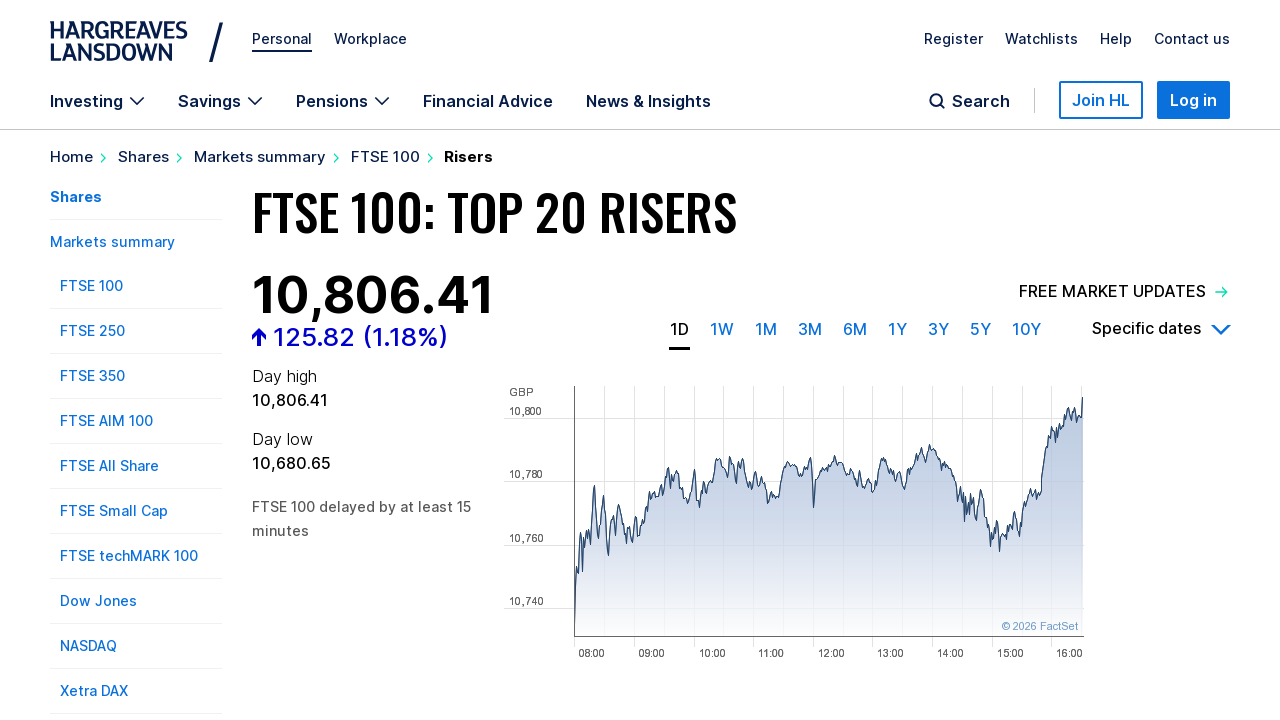

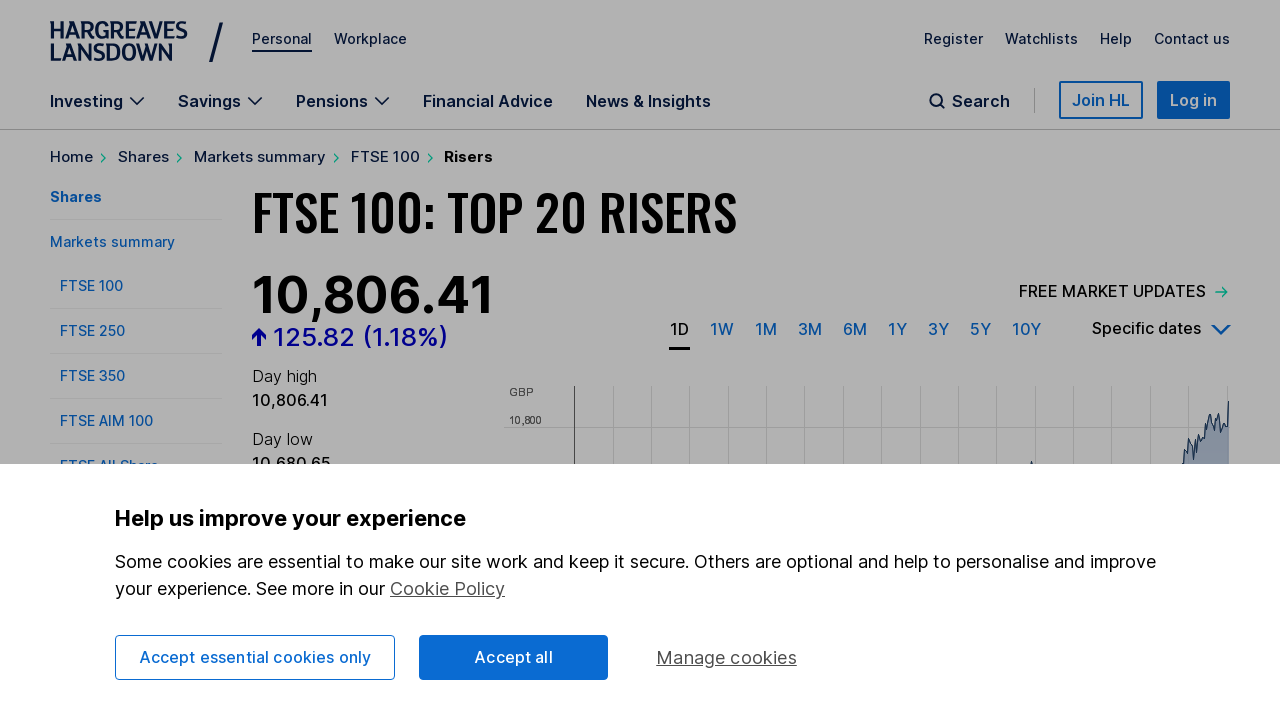